Tests a scrollable table by scrolling the page and table container, extracting numeric values from the 4th column, summing them, and verifying the calculated sum matches the displayed total amount.

Starting URL: https://rahulshettyacademy.com/AutomationPractice/

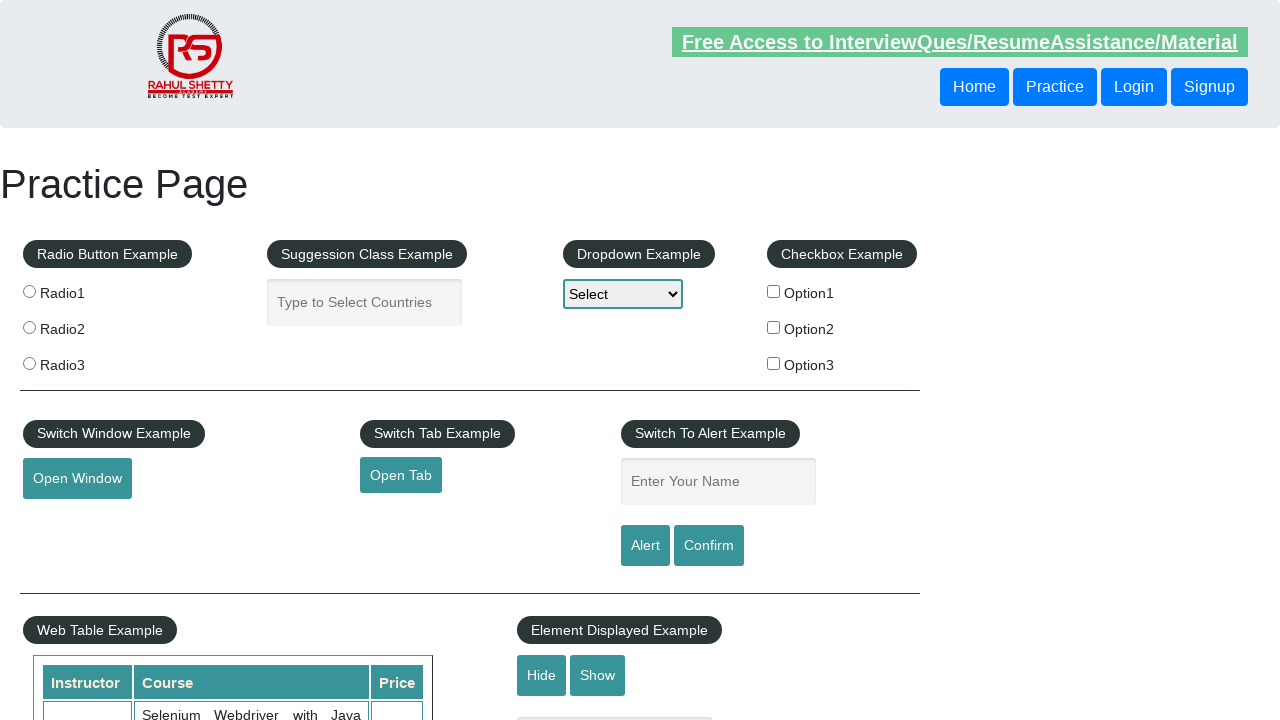

Scrolled page down 500 pixels
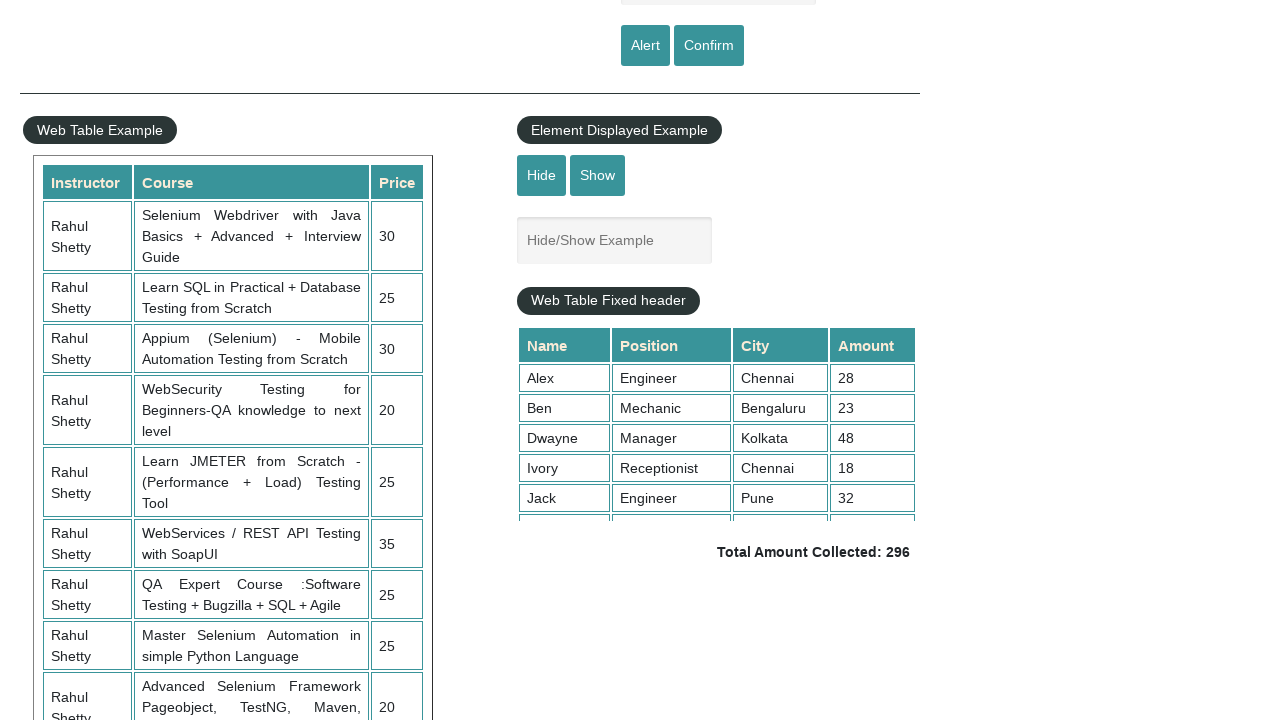

Waited 1000ms for scroll animation to complete
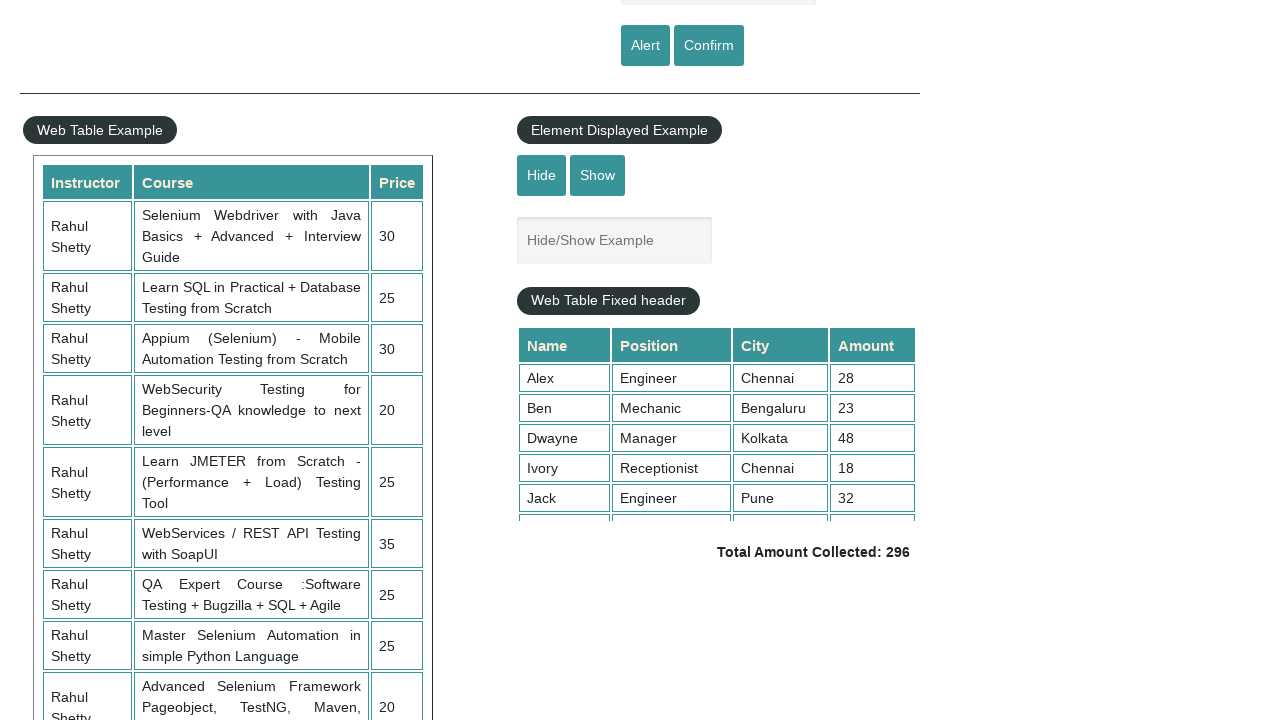

Scrolled table container down 5000 pixels to reveal more rows
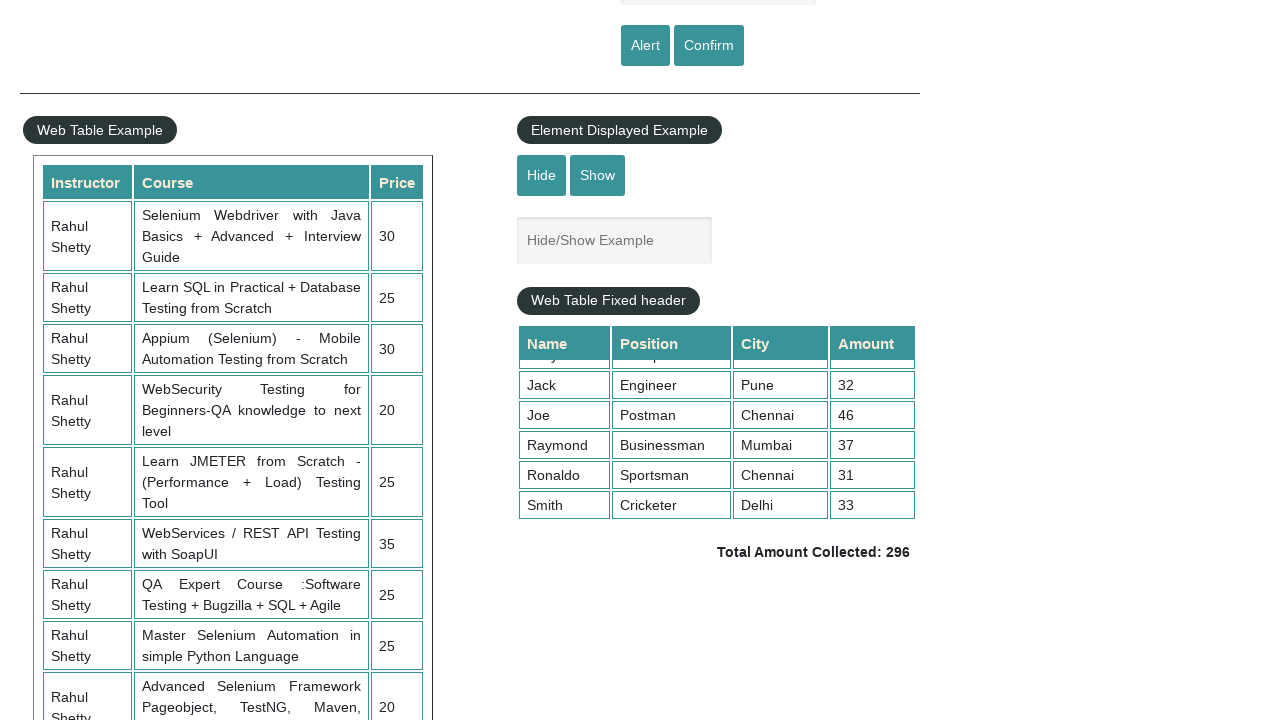

Waited for 4th column cells in table to be visible
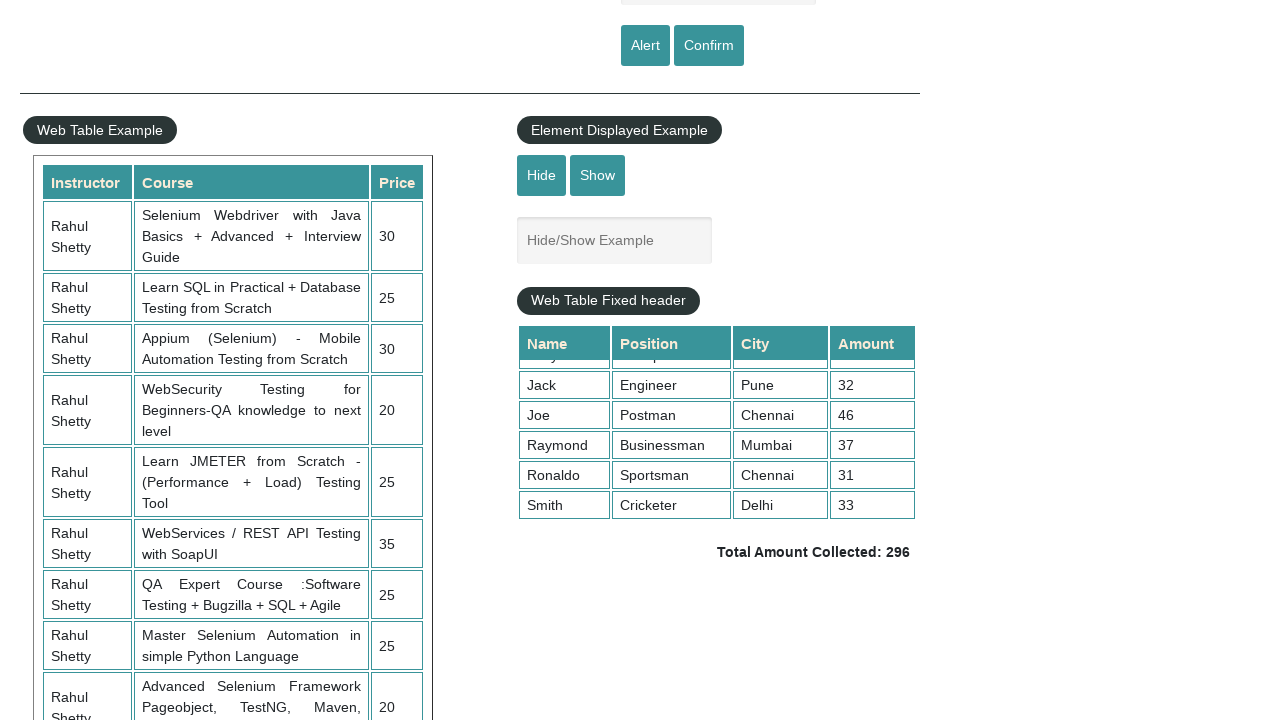

Extracted 9 numeric values from 4th column of table
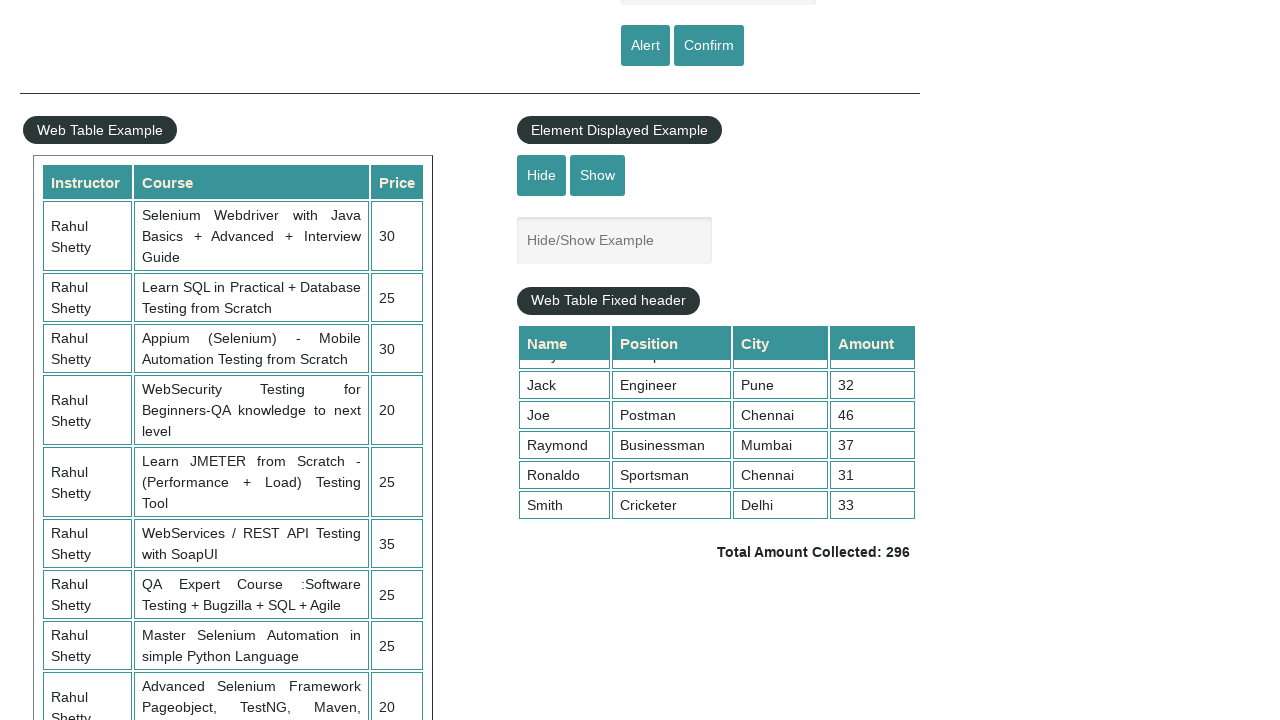

Calculated sum of all extracted values: 296
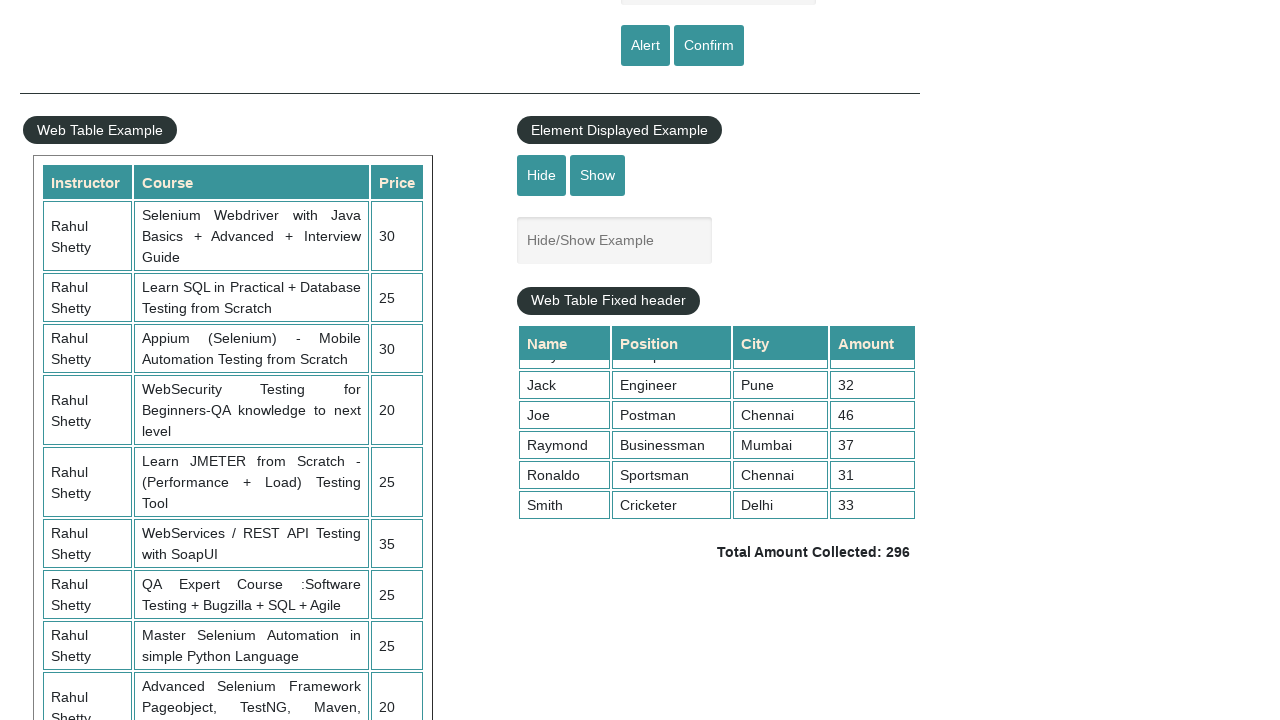

Retrieved displayed total amount from page
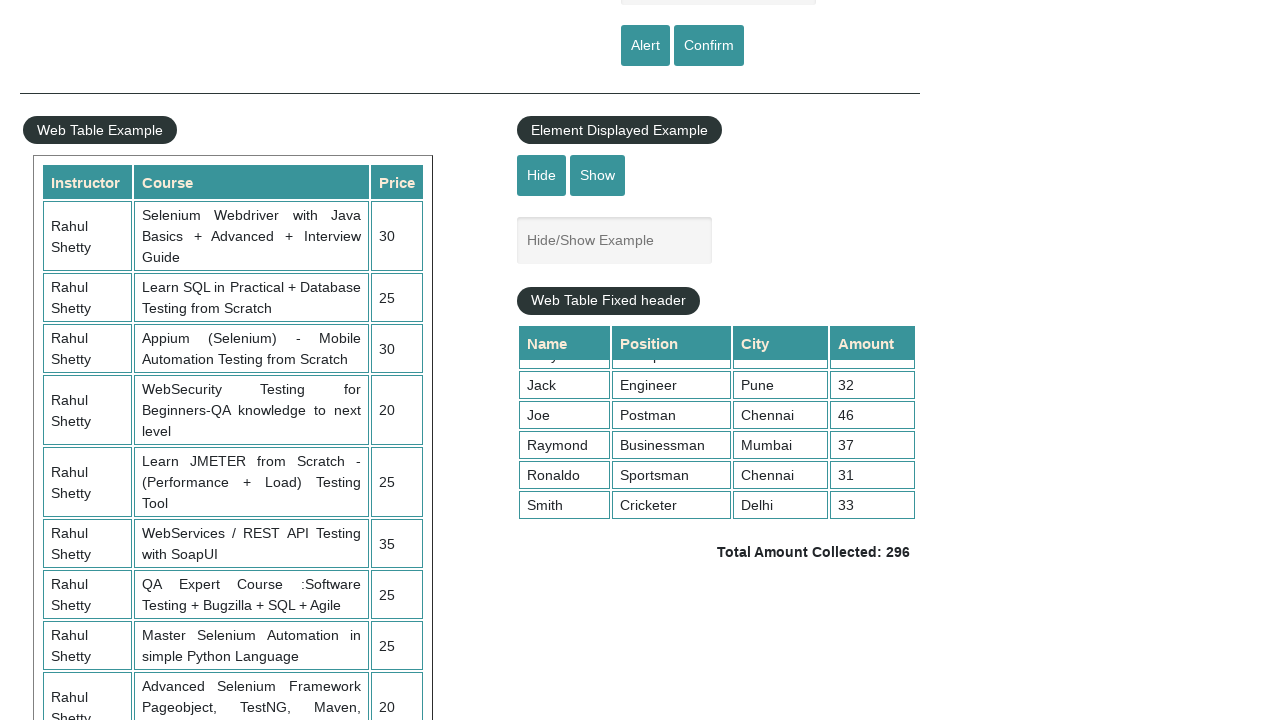

Parsed displayed total amount: 296
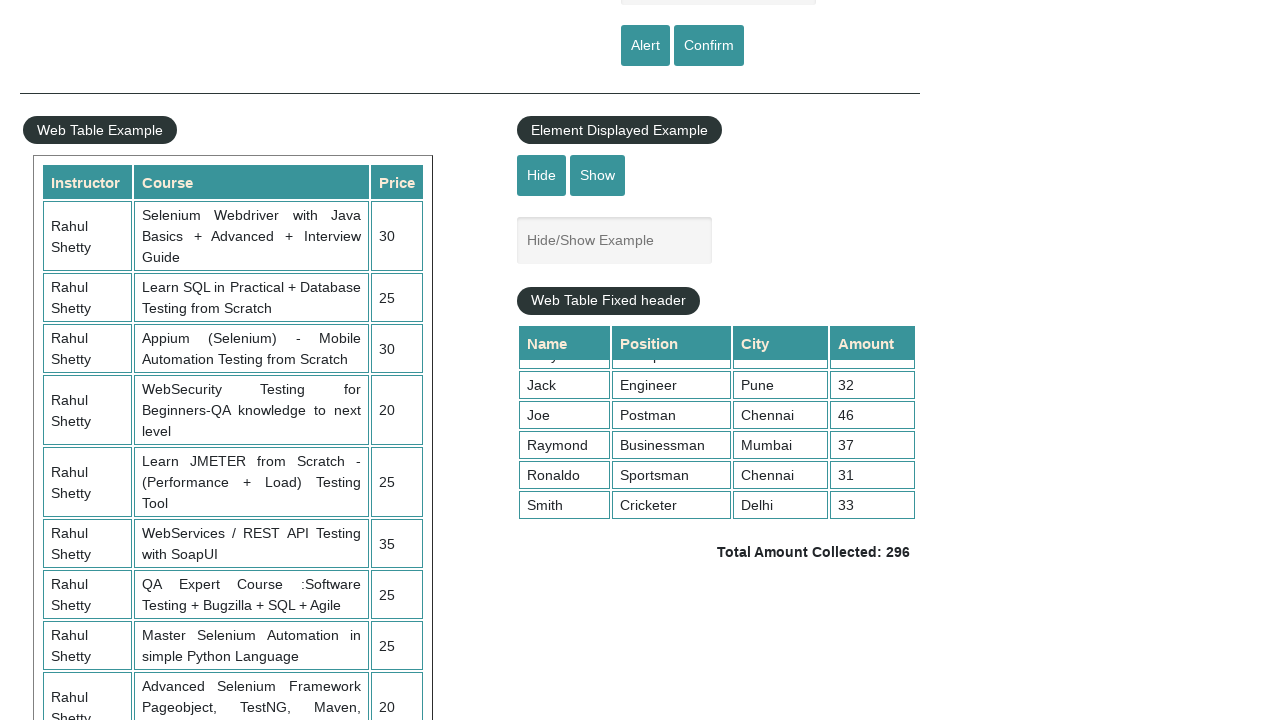

Verified calculated sum (296) matches displayed total (296)
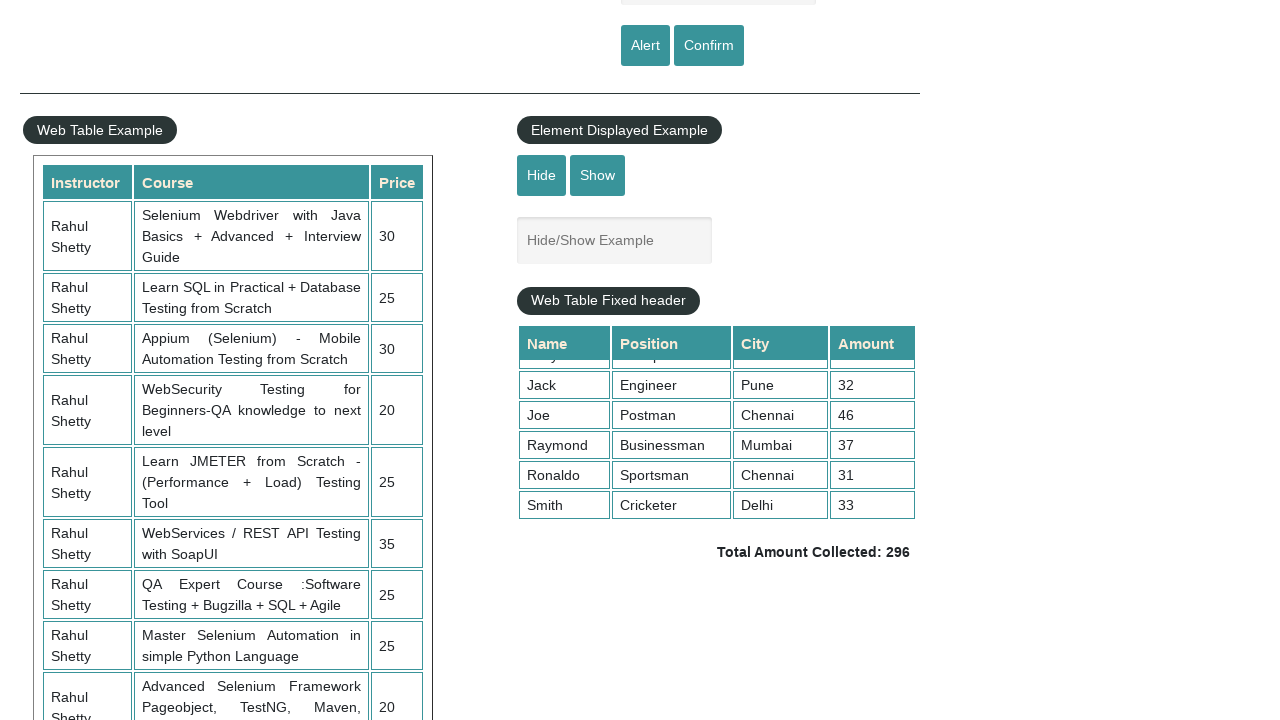

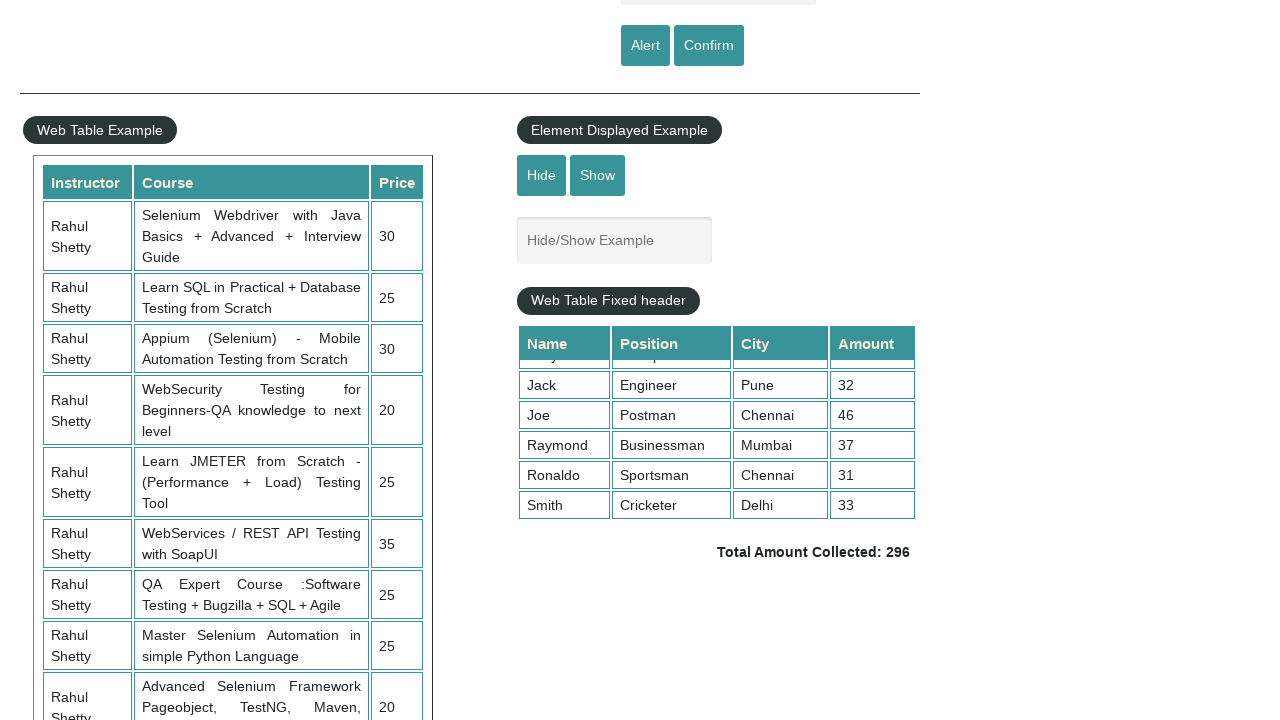